Tests dropdown selection functionality on an interest calculator page by selecting "annually" from the compound frequency dropdown

Starting URL: https://www.calculator.net/interest-calculator.html

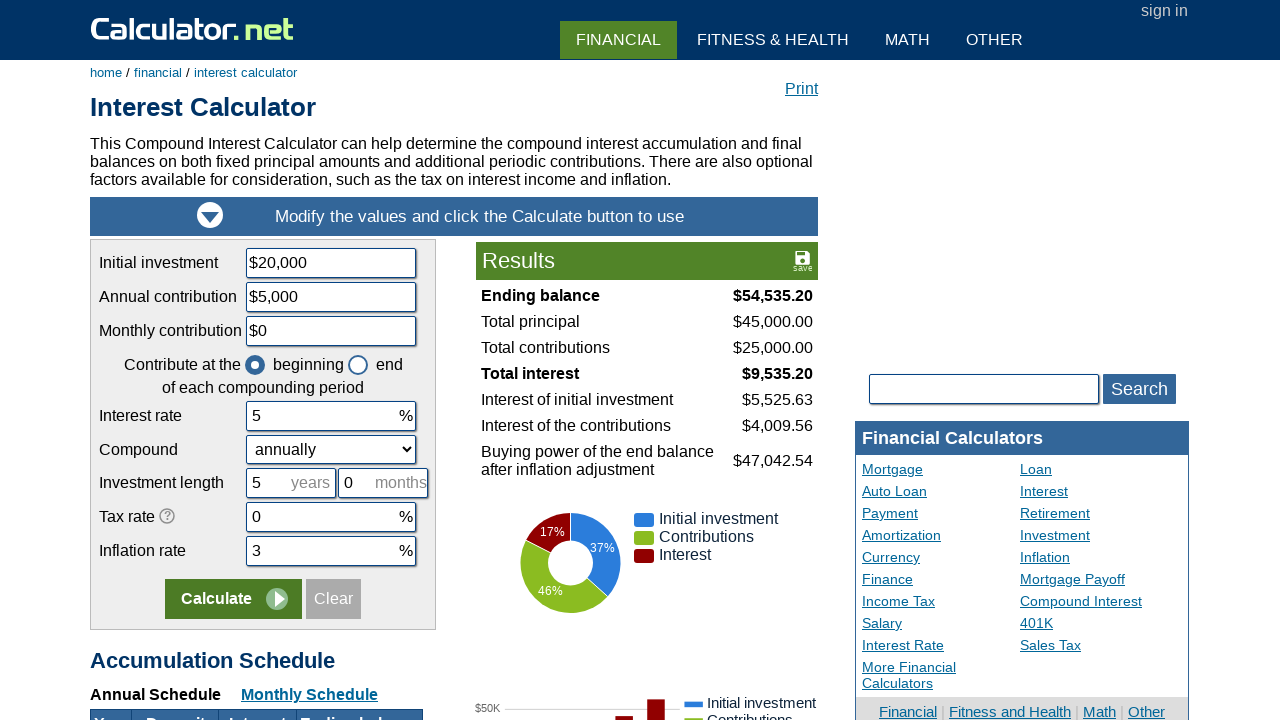

Selected 'annually' from the compound frequency dropdown on #ccompound
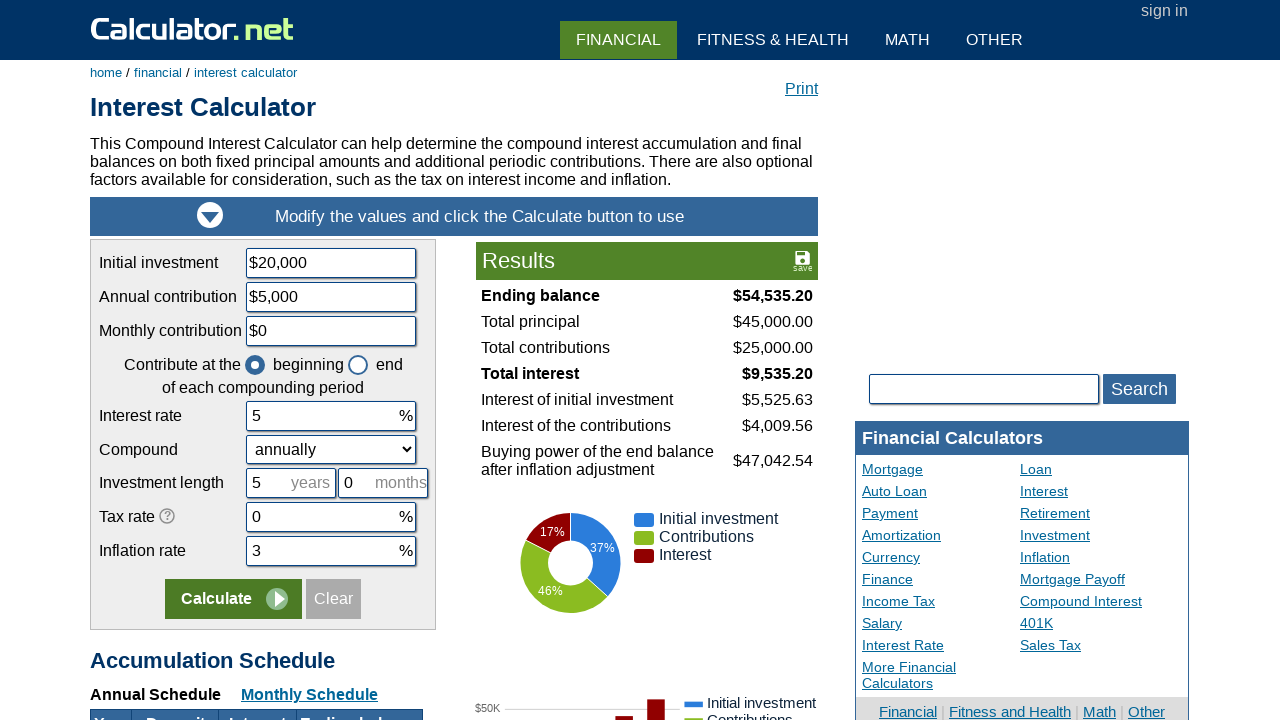

Verified compound frequency dropdown is present
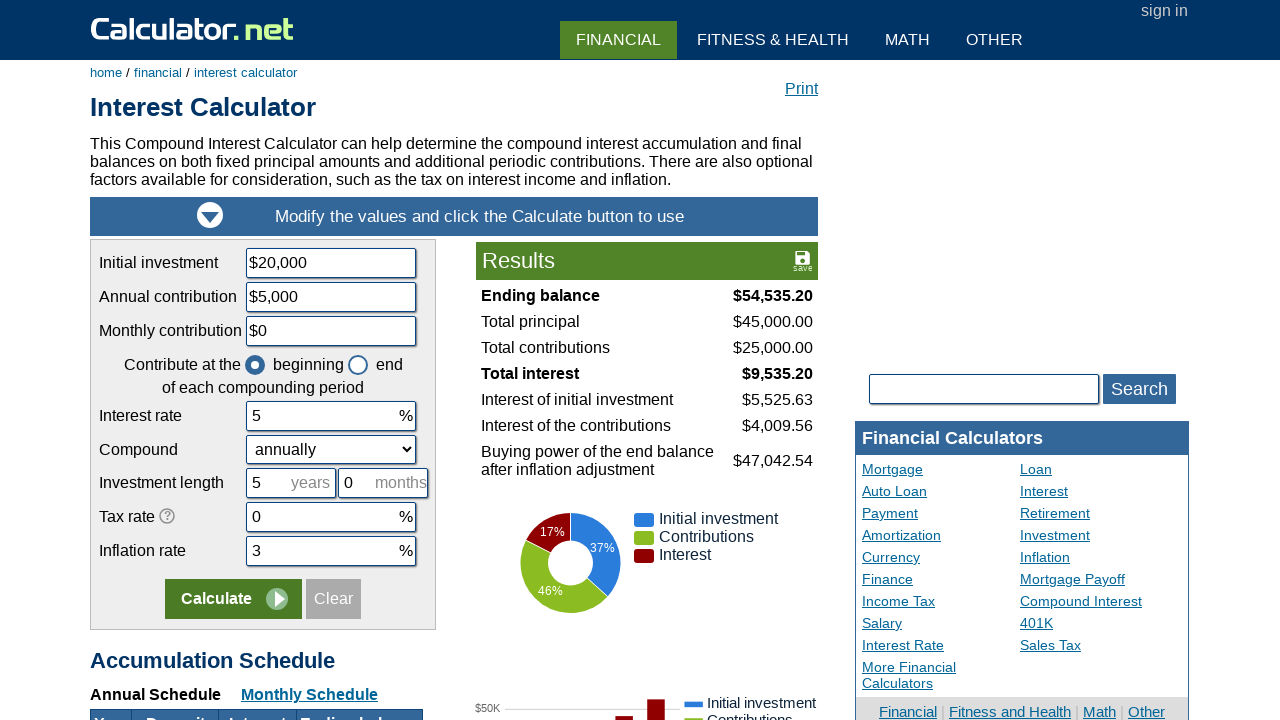

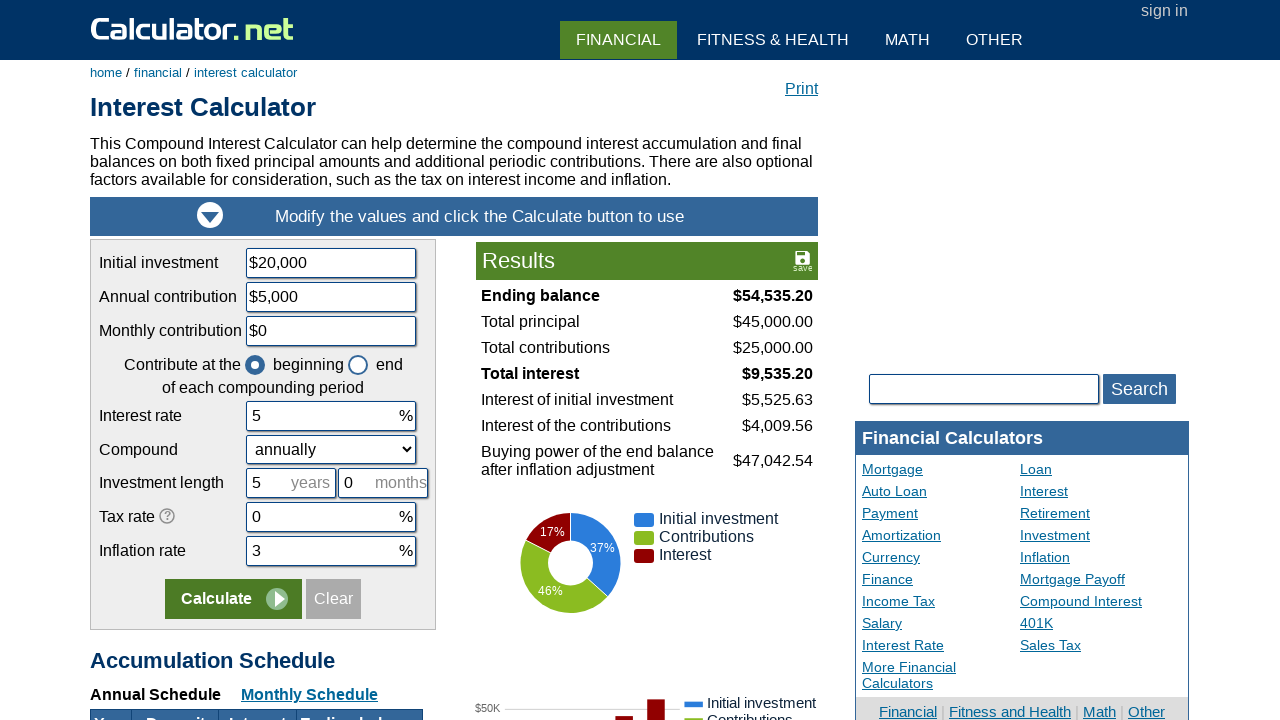